Tests tooltip functionality by hovering over a button and verifying the tooltip text appears

Starting URL: https://demoqa.com/tool-tips

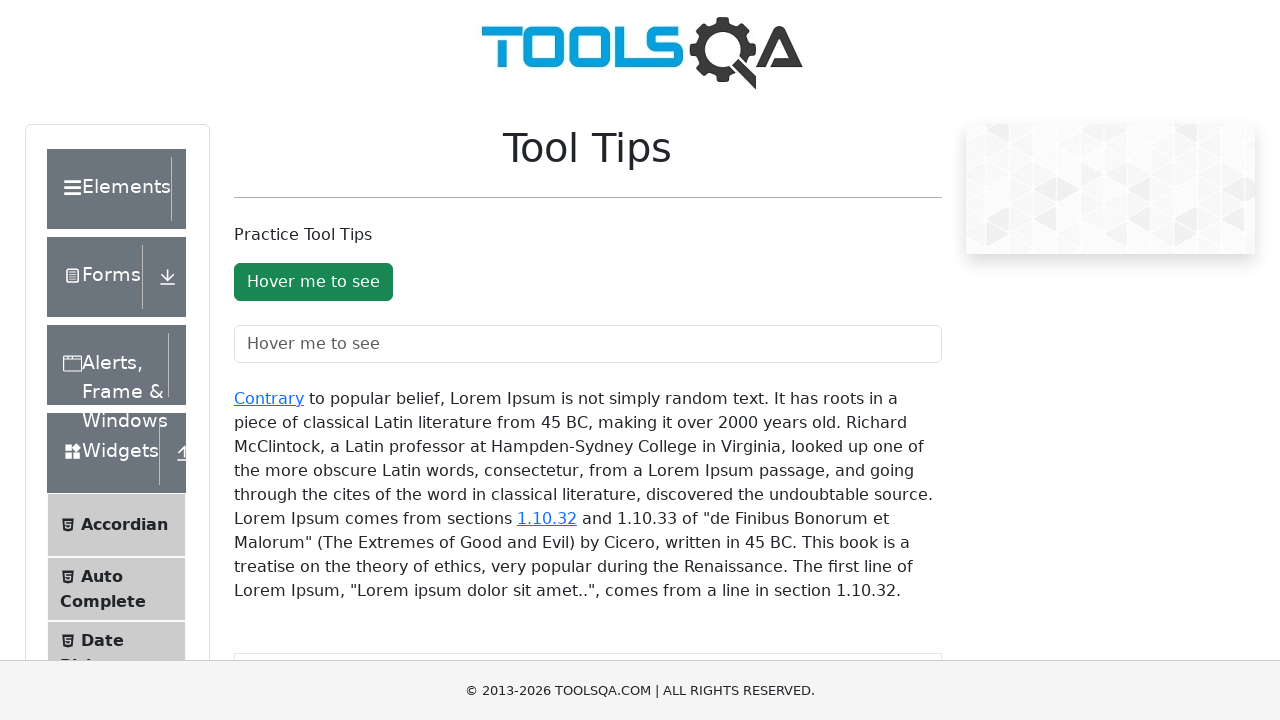

Located tooltip button element
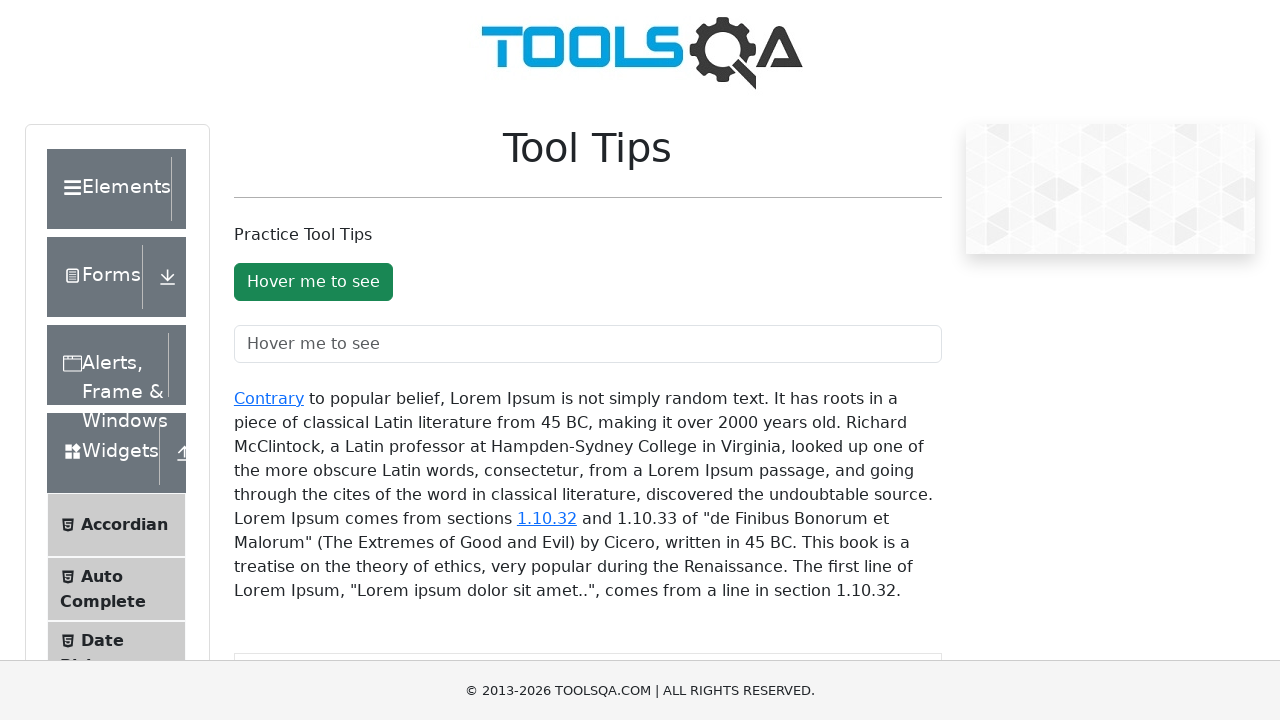

Hovered over the button to trigger tooltip at (313, 282) on #toolTipButton
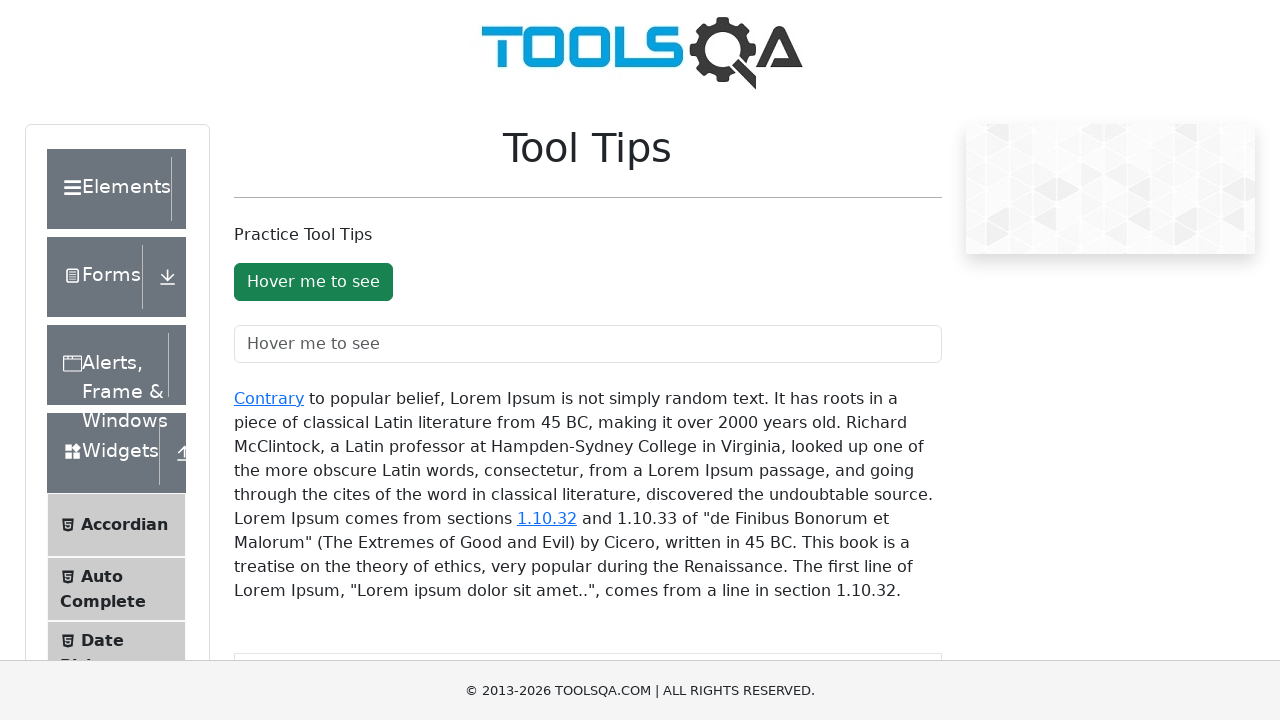

Tooltip text 'You hovered over the Button' appeared and is visible
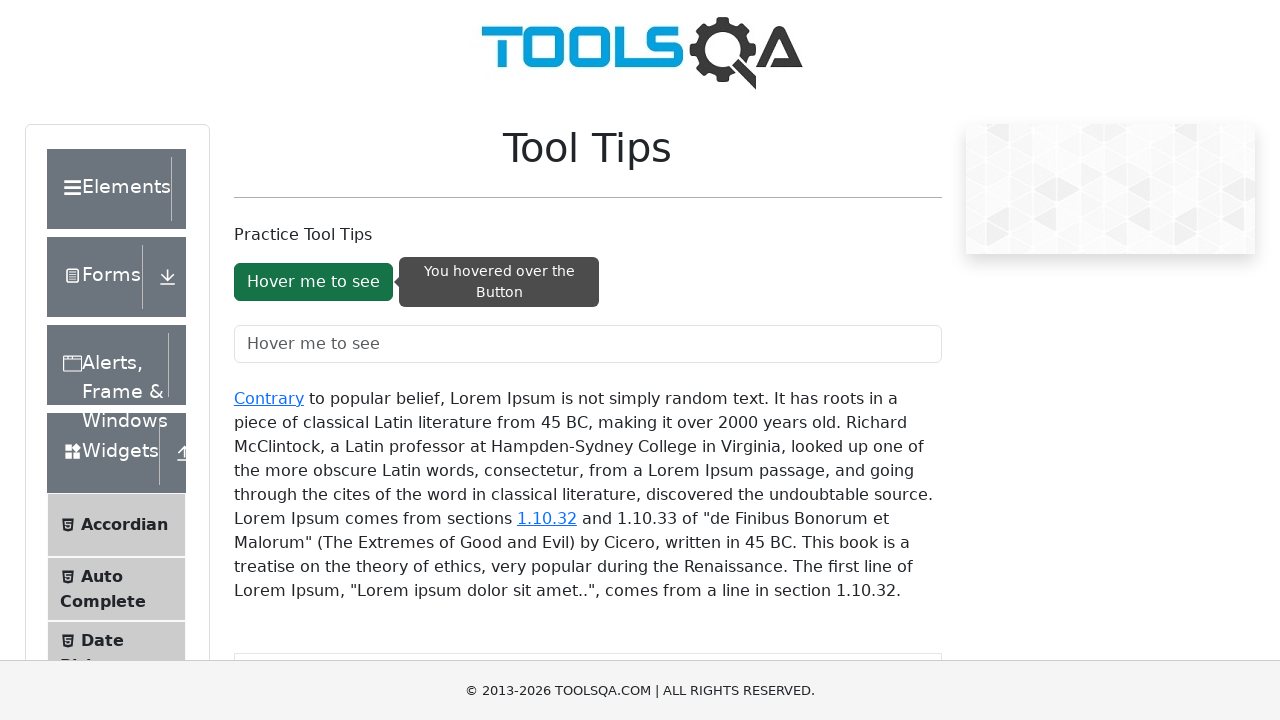

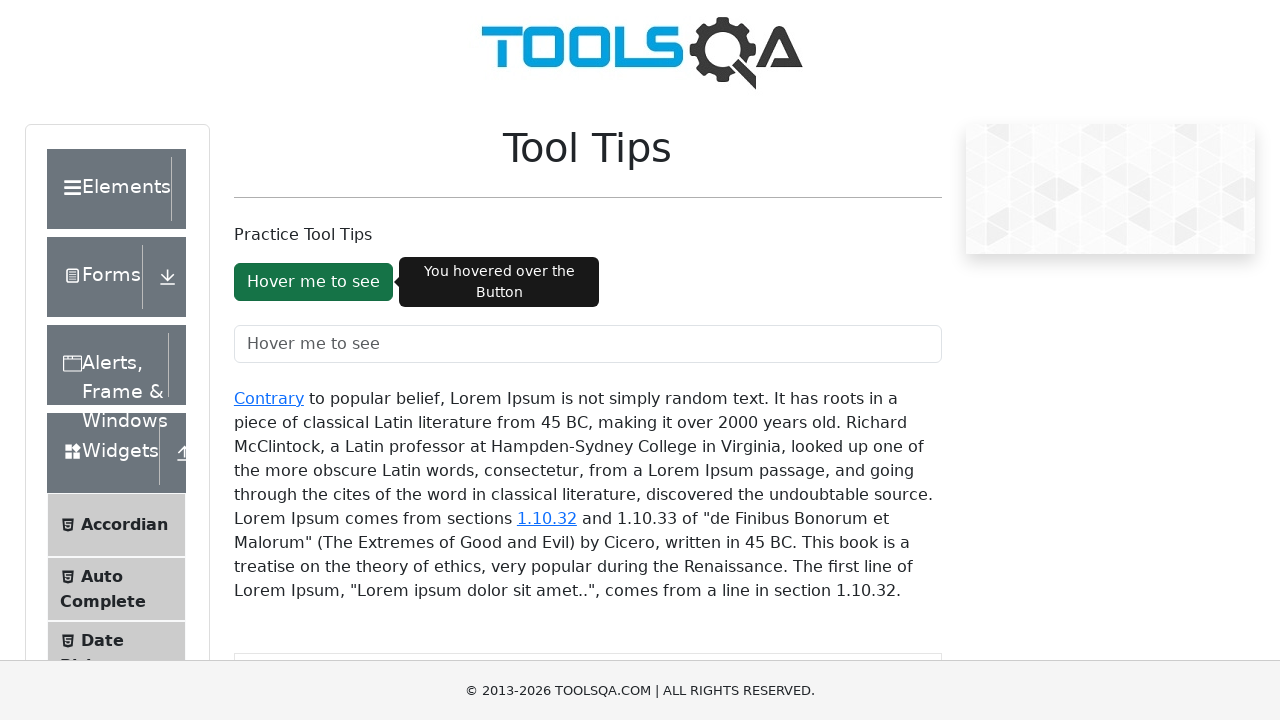